Tests the Skills section's Load More button functionality by checking visibility and clicking to reveal more skill categories.

Starting URL: https://rafilkmp3.github.io/resume-as-code/

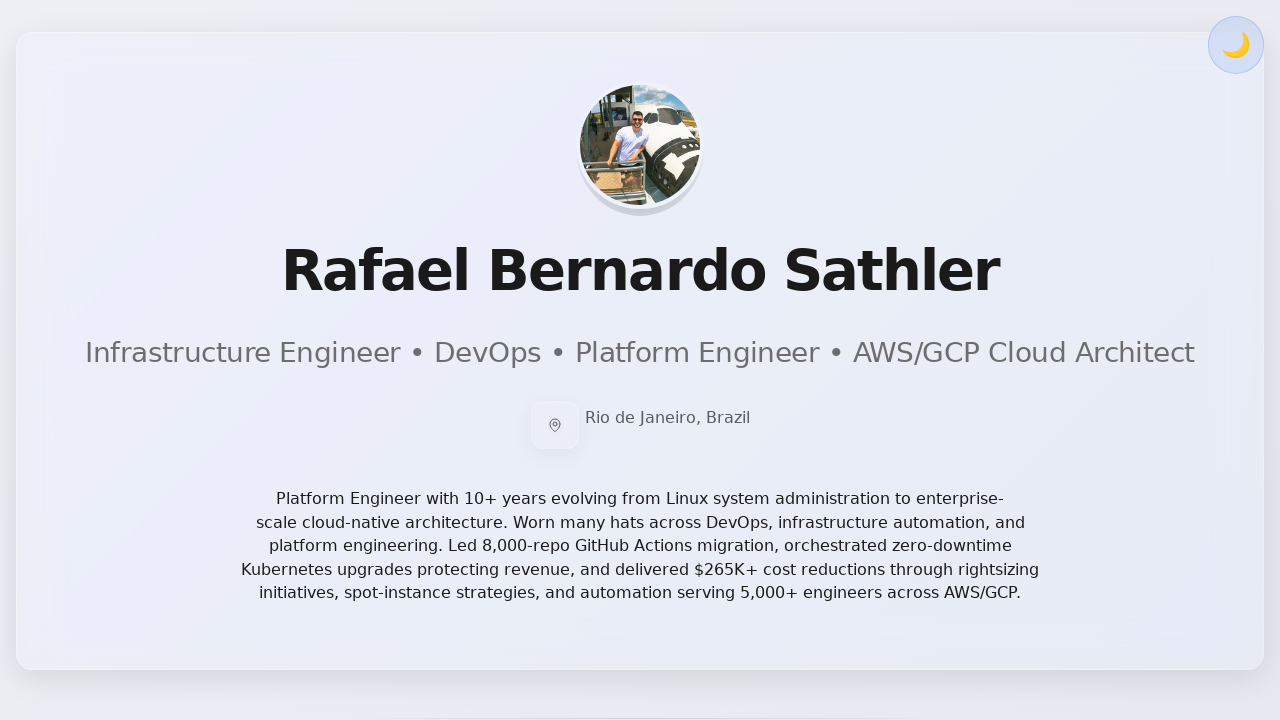

Waited for page to reach network idle state
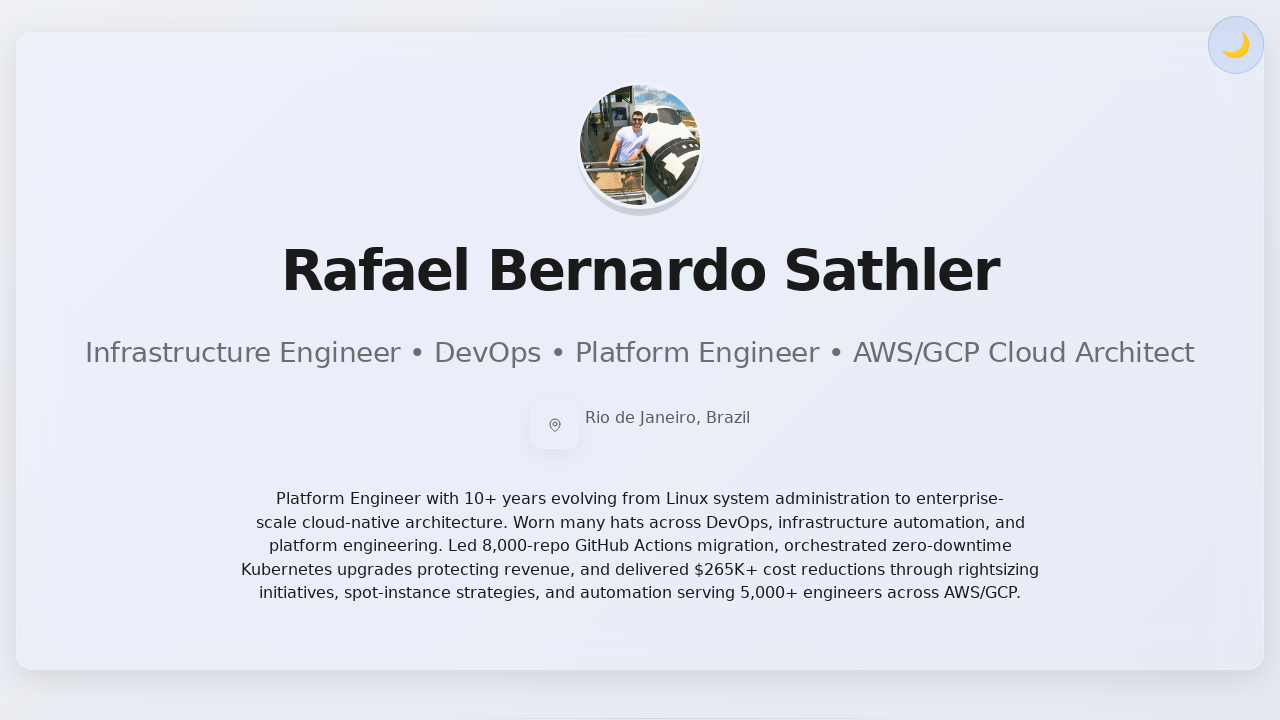

Waited 2000ms for page to fully render
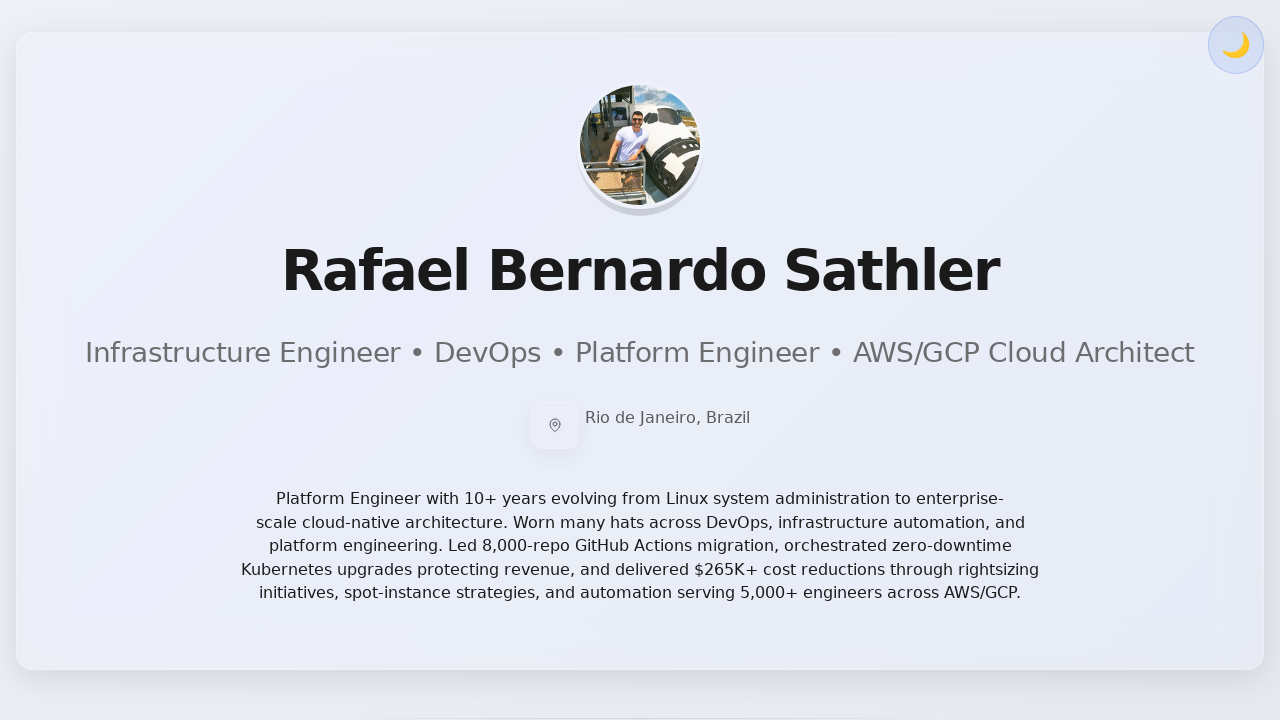

Located Skills section heading
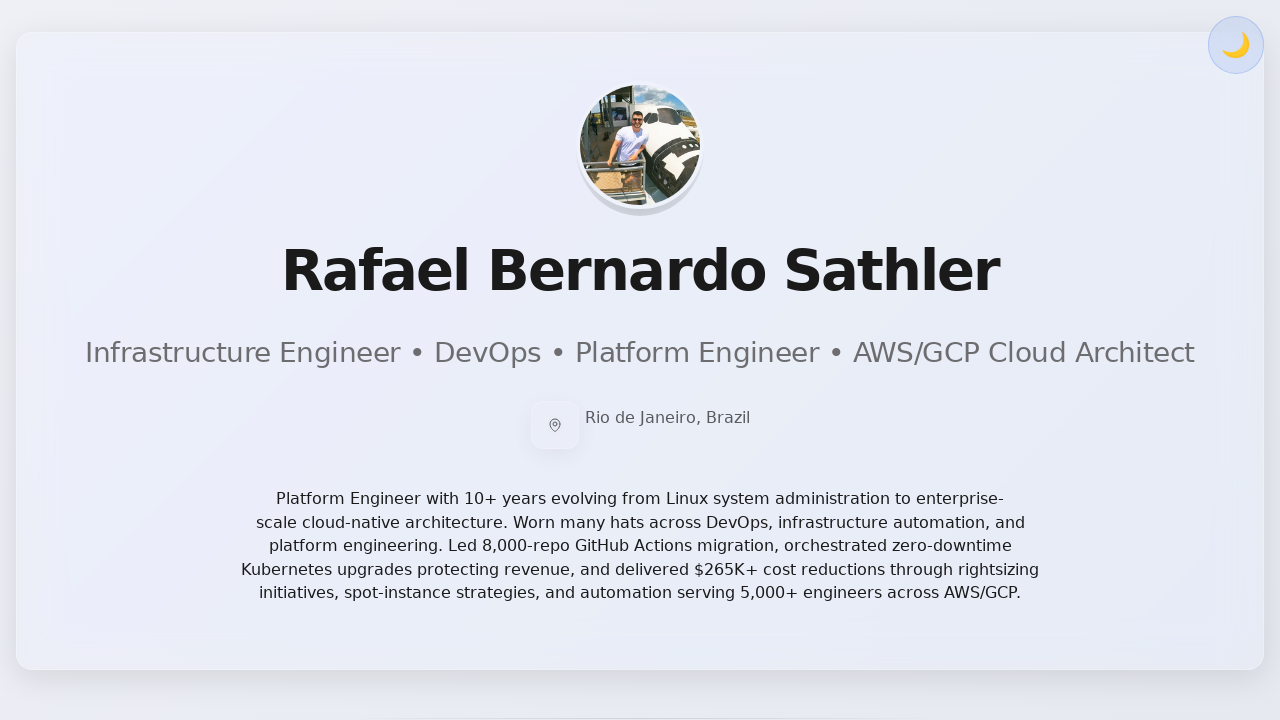

Skills section heading is visible
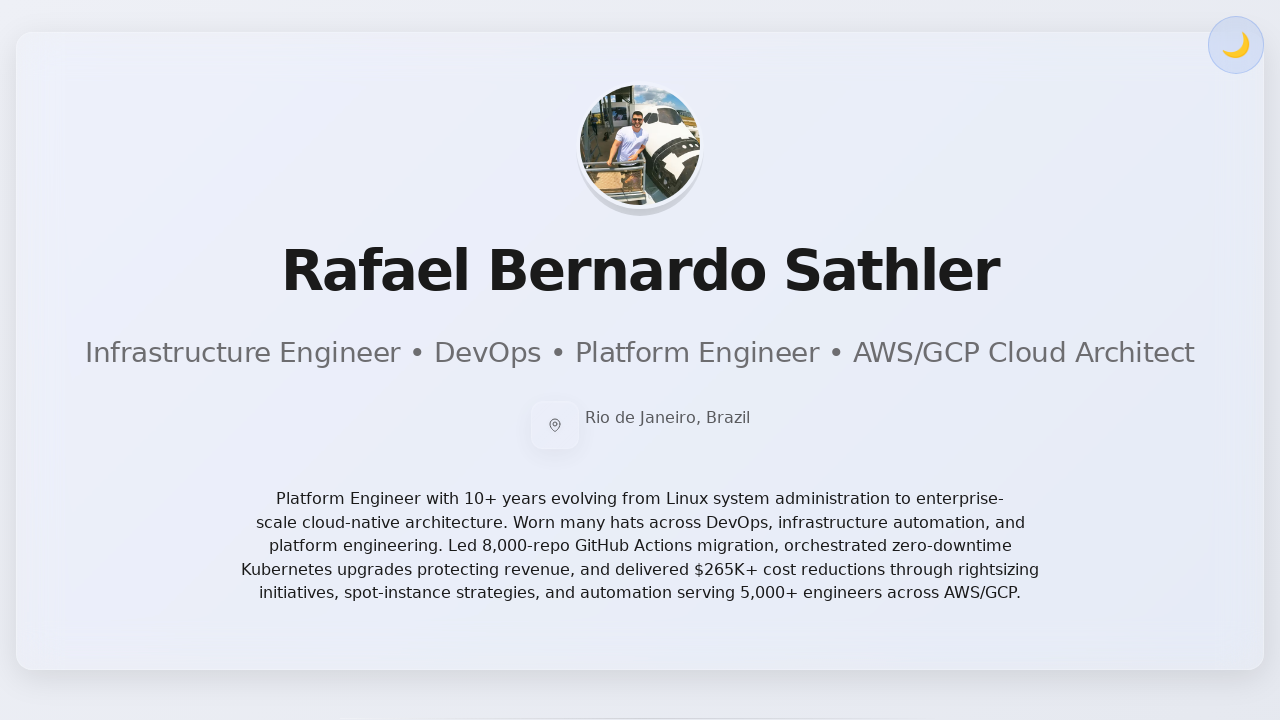

Located Load More button in Skills section
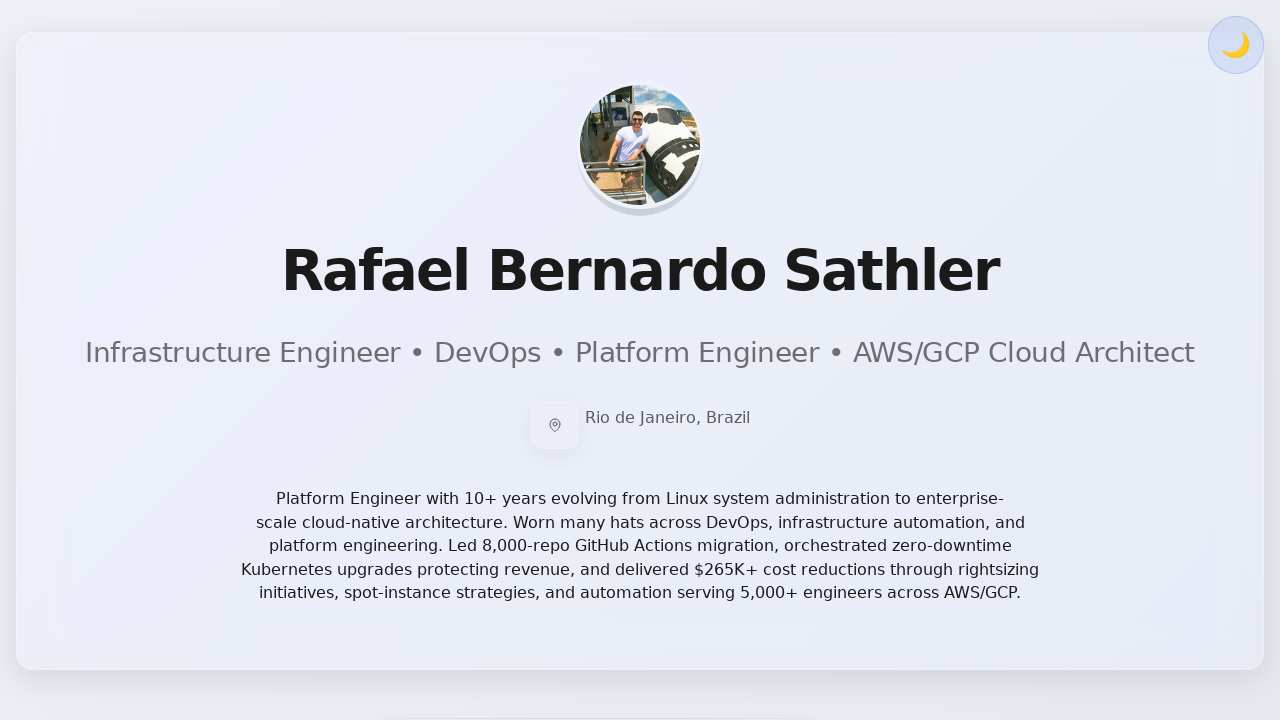

Located Load More container in Skills section
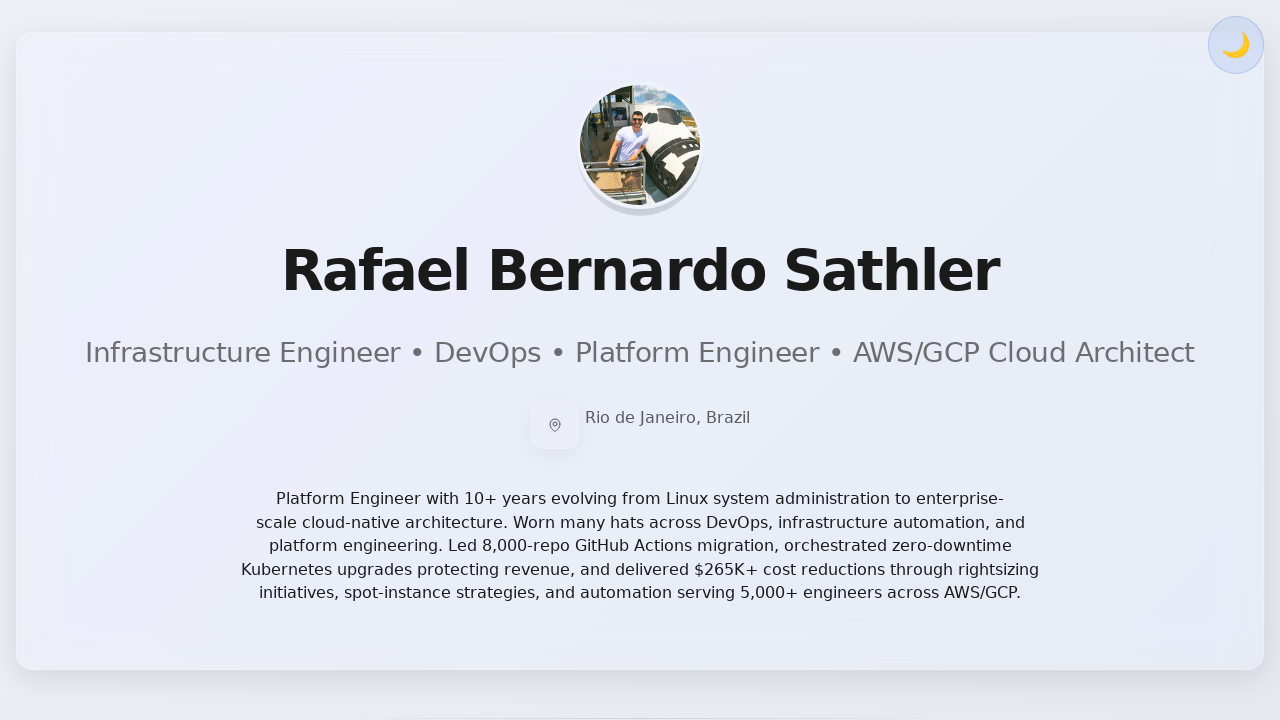

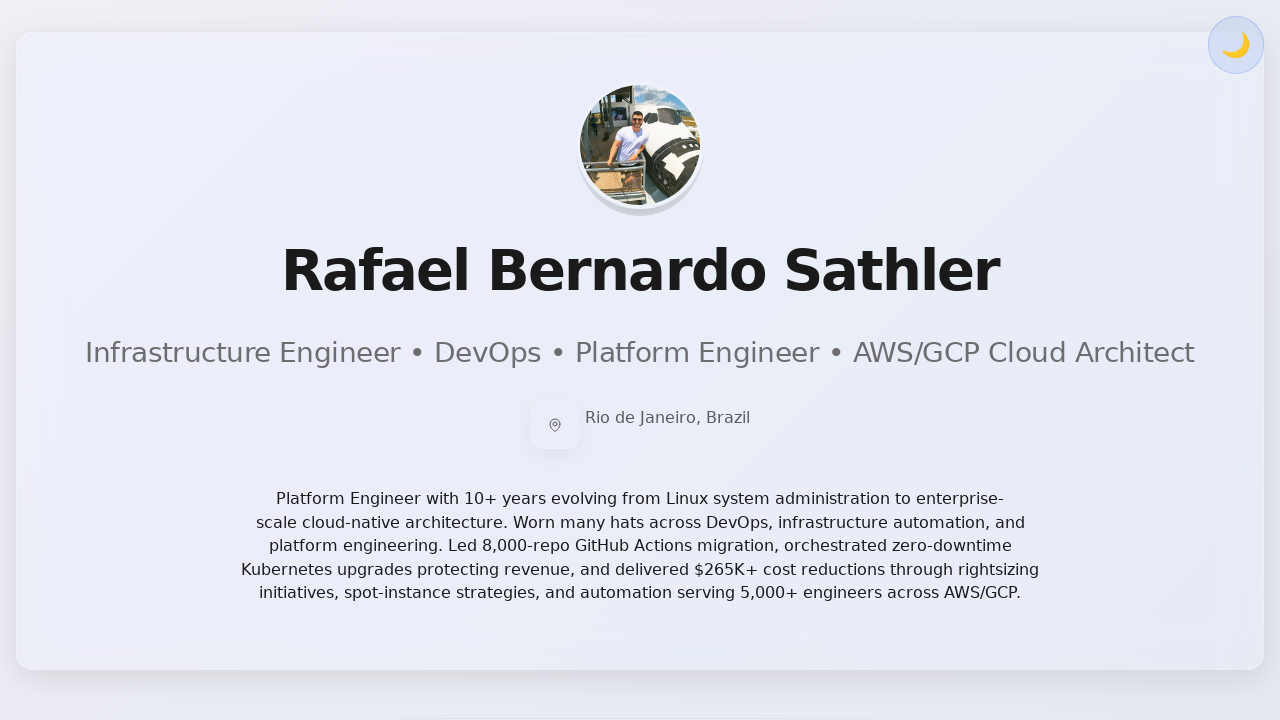